Tests that pressing Arrow Up on a number input field increments a negative number by 1

Starting URL: https://the-internet.herokuapp.com/inputs

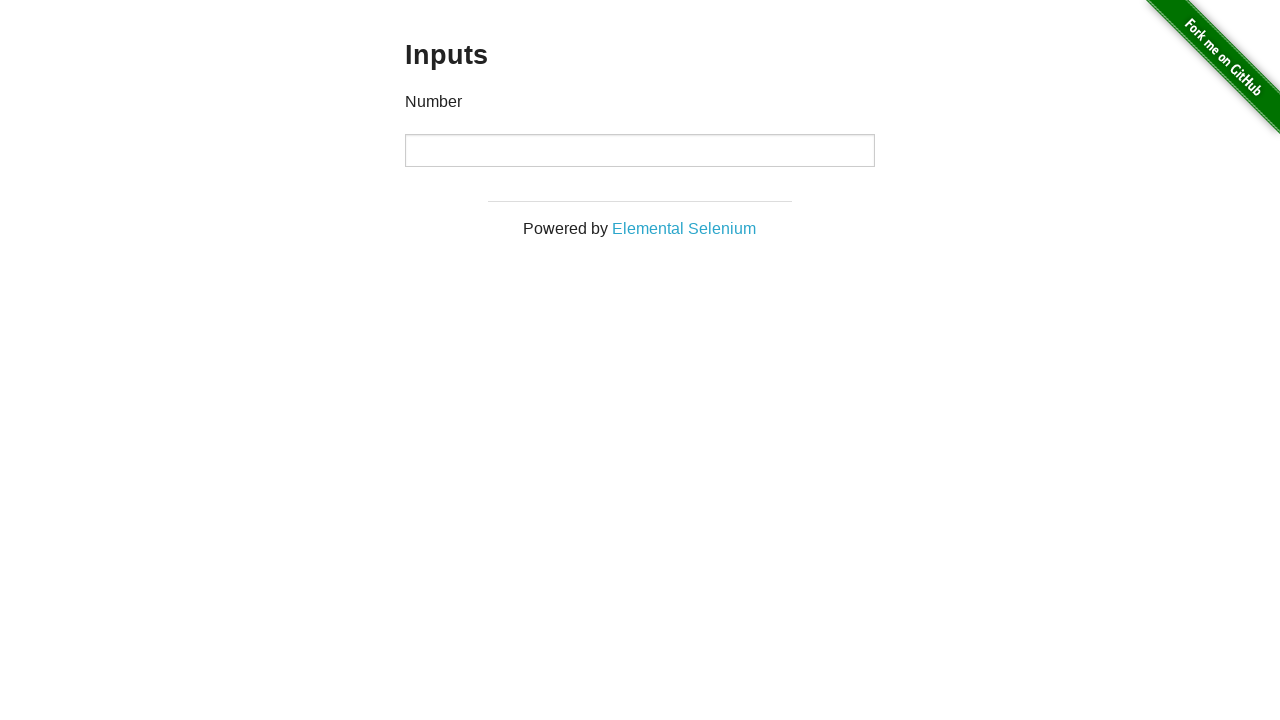

Filled input field with negative number -123 on input
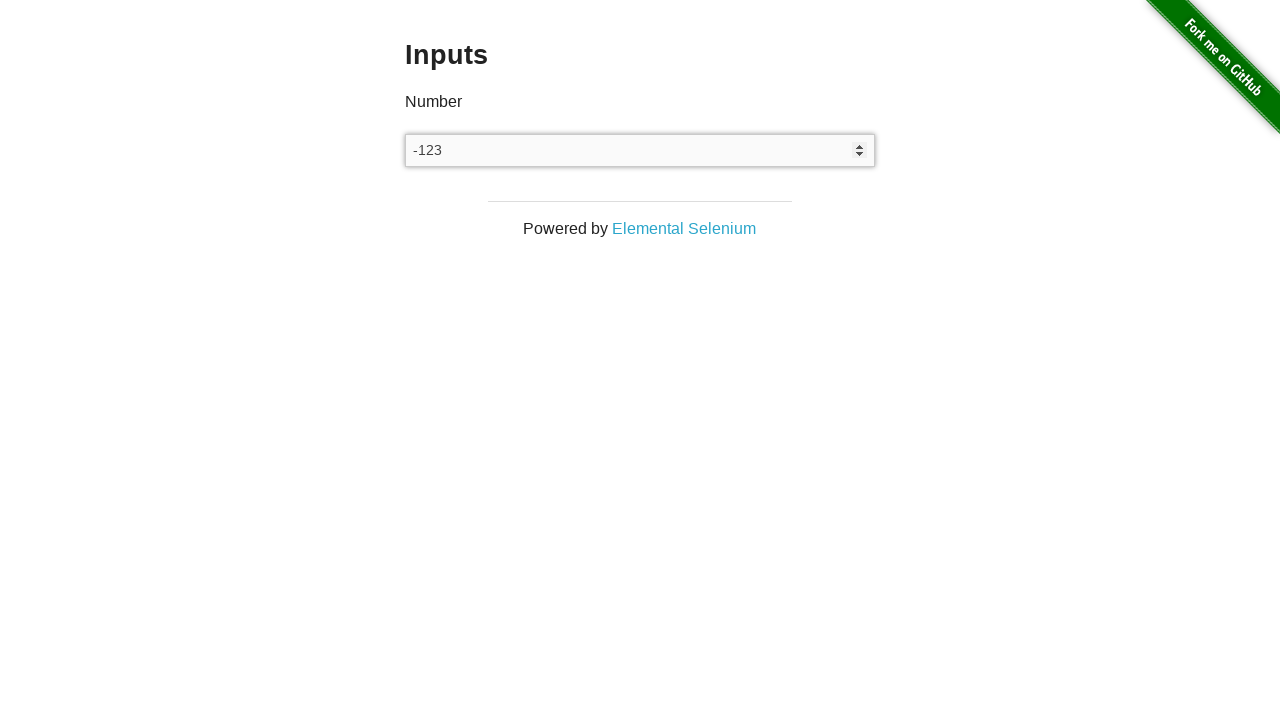

Pressed Arrow Up key to increment negative number on input
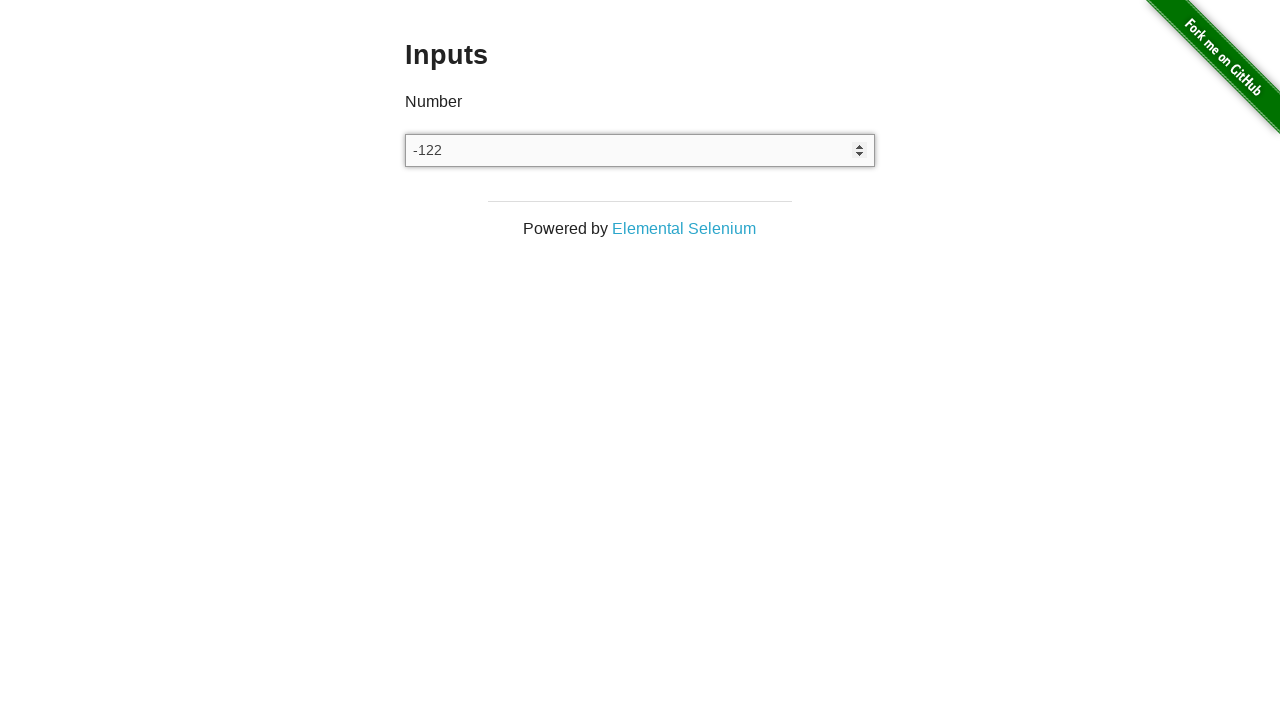

Verified input field value incremented to -122
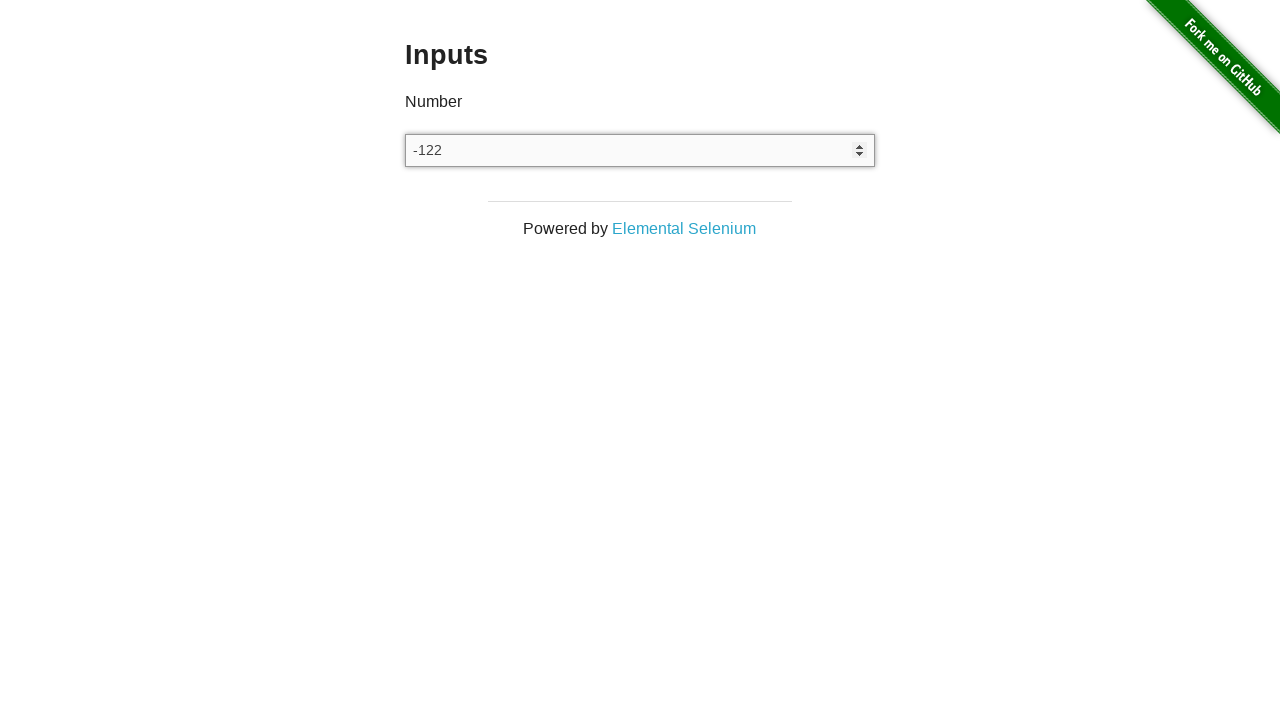

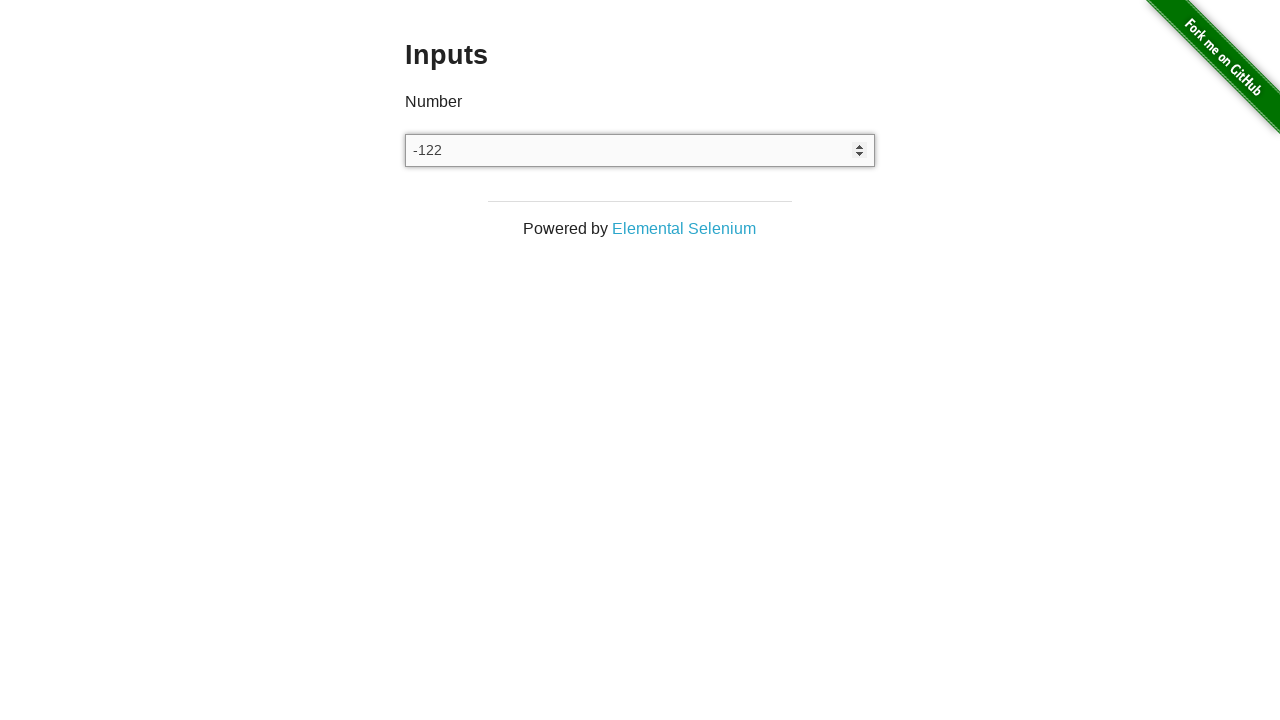